Tests browser window handling by clicking on Twitter and Facebook social media links from a page, which open in new tabs/windows

Starting URL: https://opensource-demo.orangehrmlive.com/web/index.php/auth/login

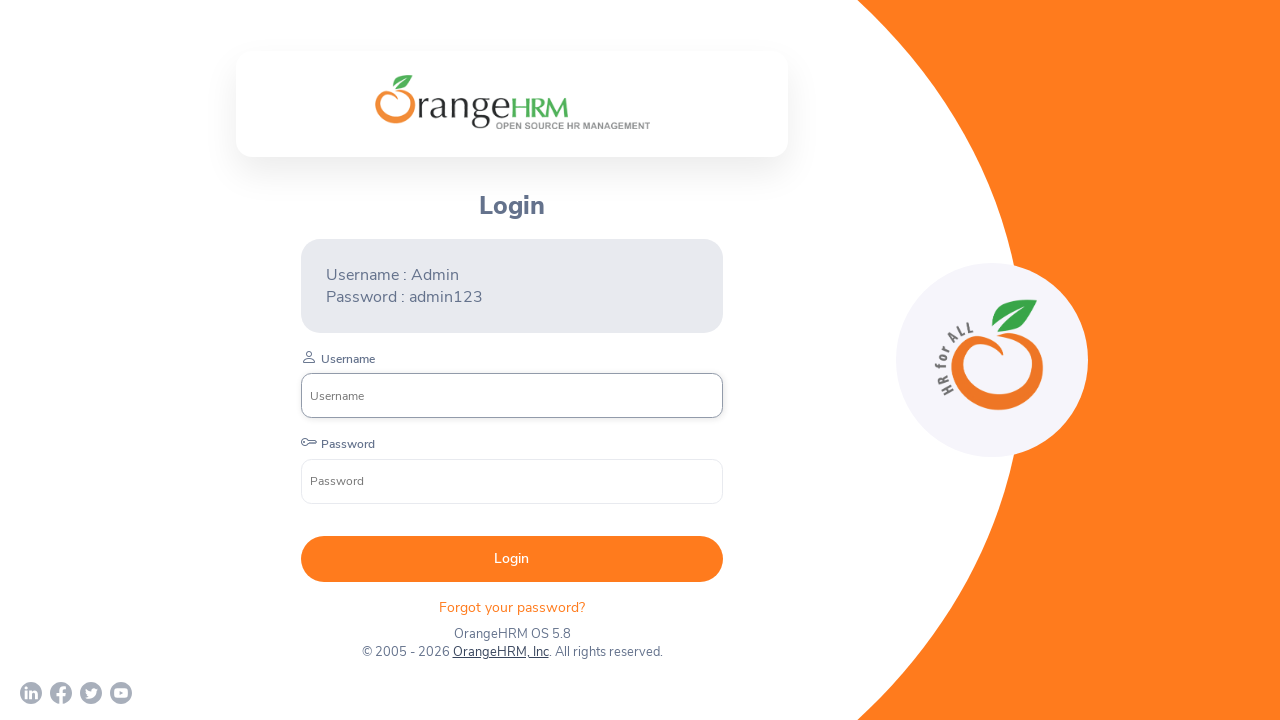

Waited for page to load (networkidle)
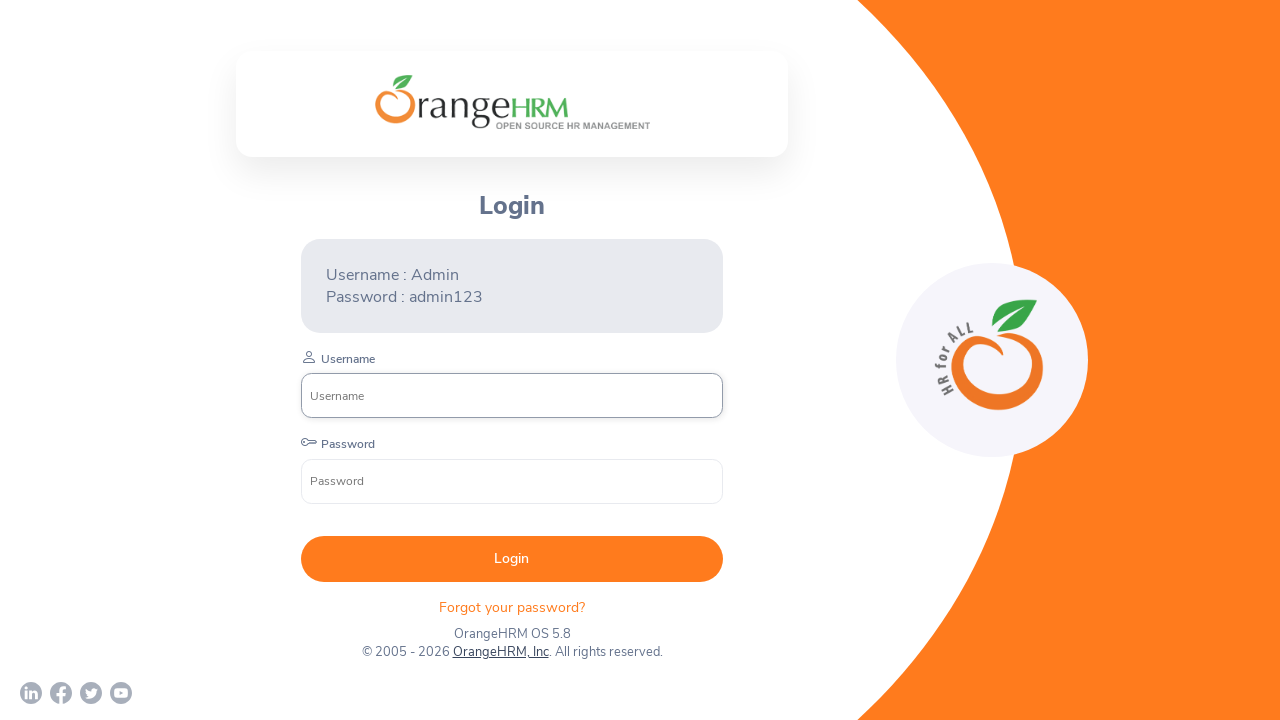

Clicked Twitter social media link at (91, 693) on a[href*='twitter']
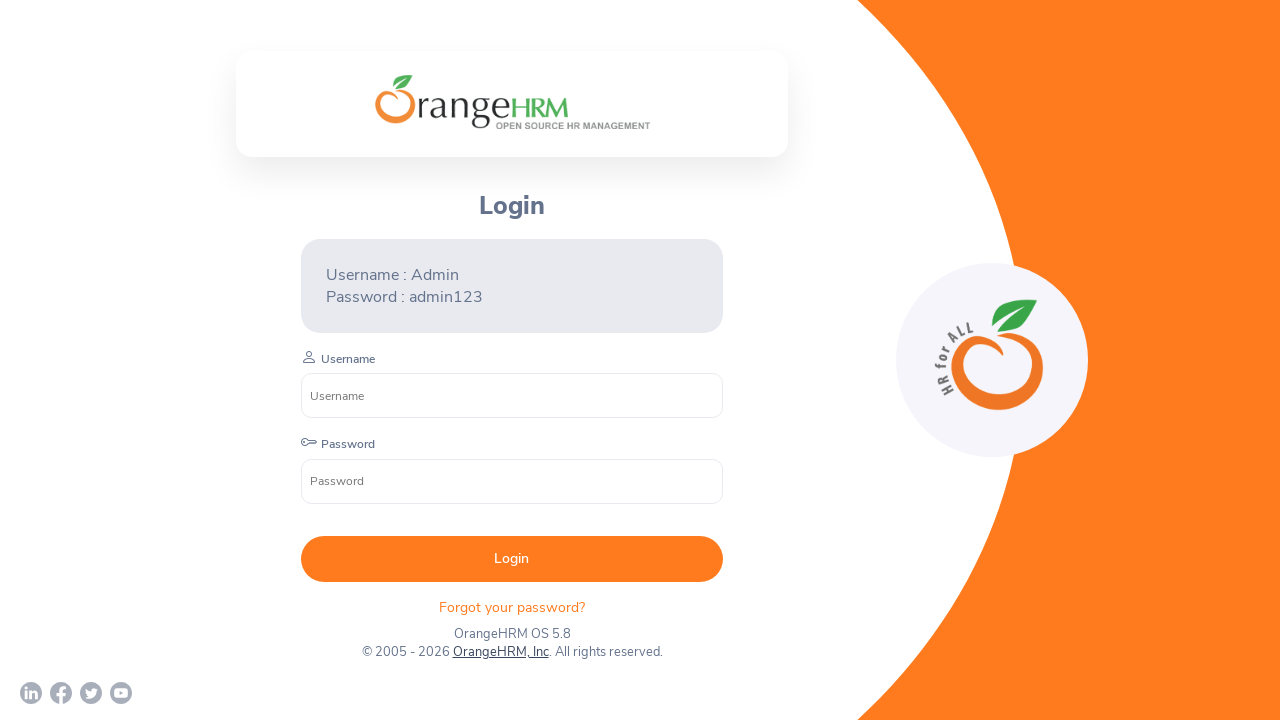

Clicked Facebook social media link at (61, 693) on a[href*='facebook']
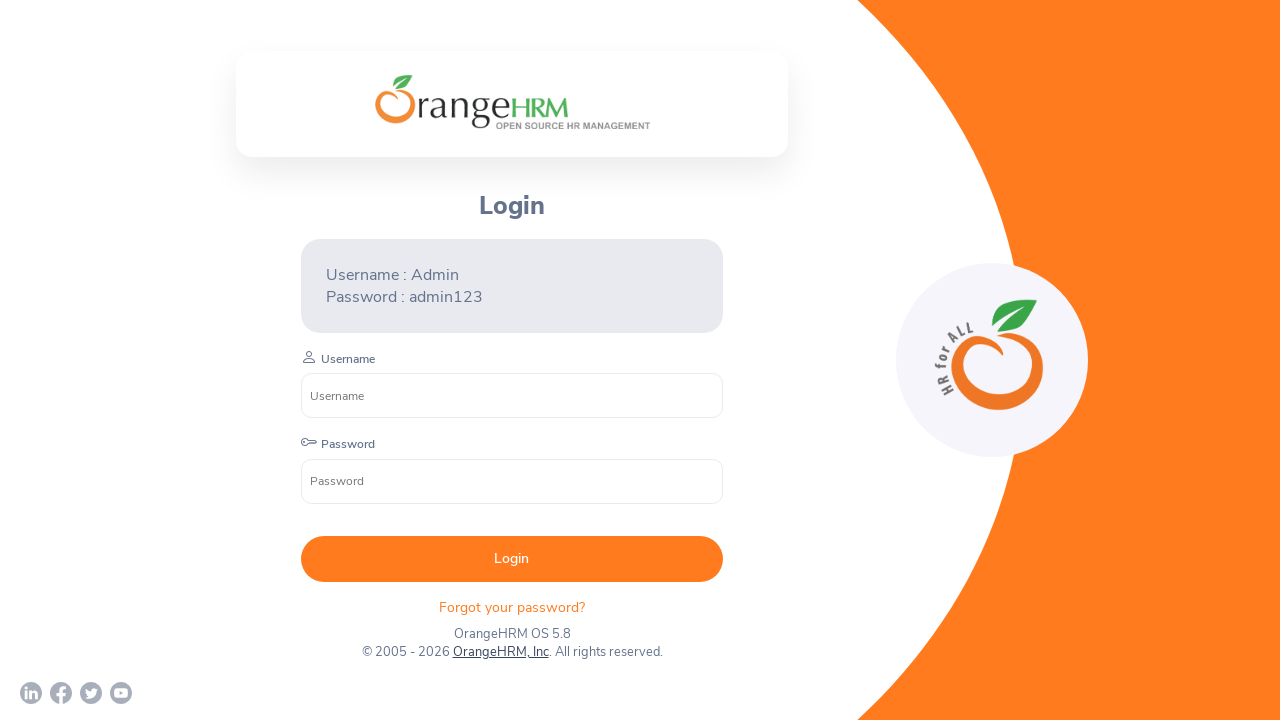

Retrieved all open pages/tabs from context
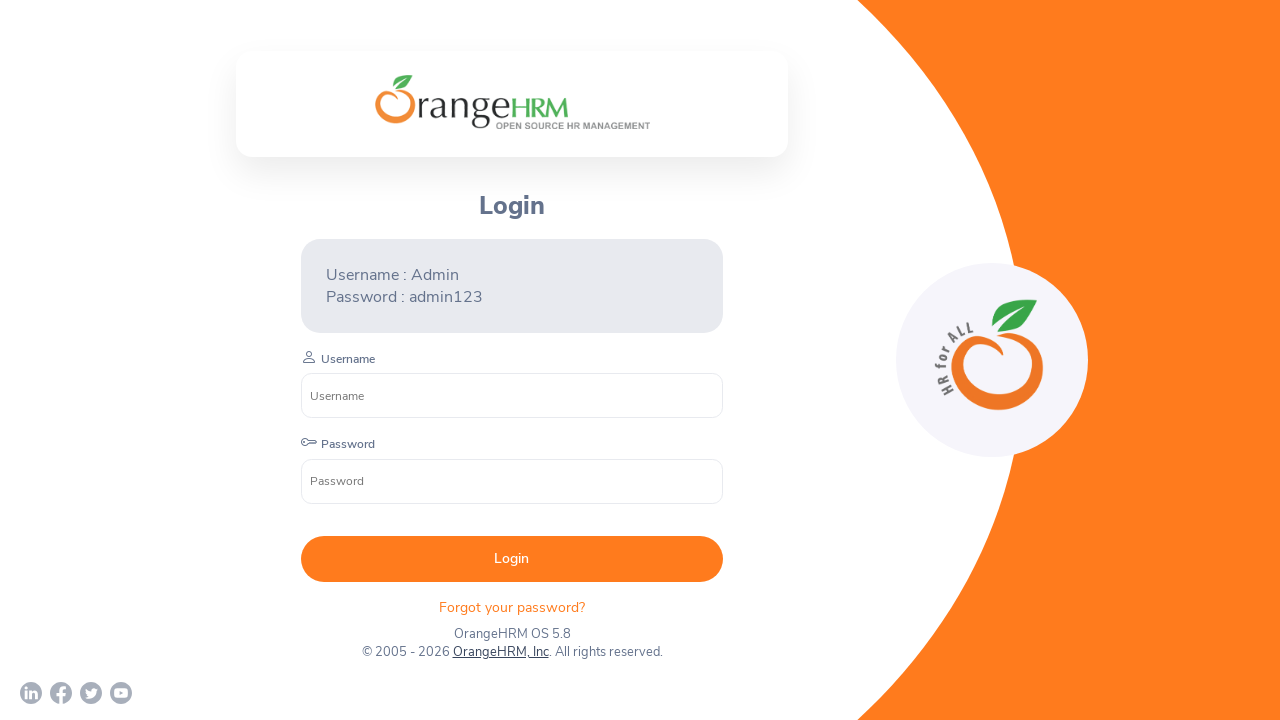

Waited 1 second for new tabs to fully open
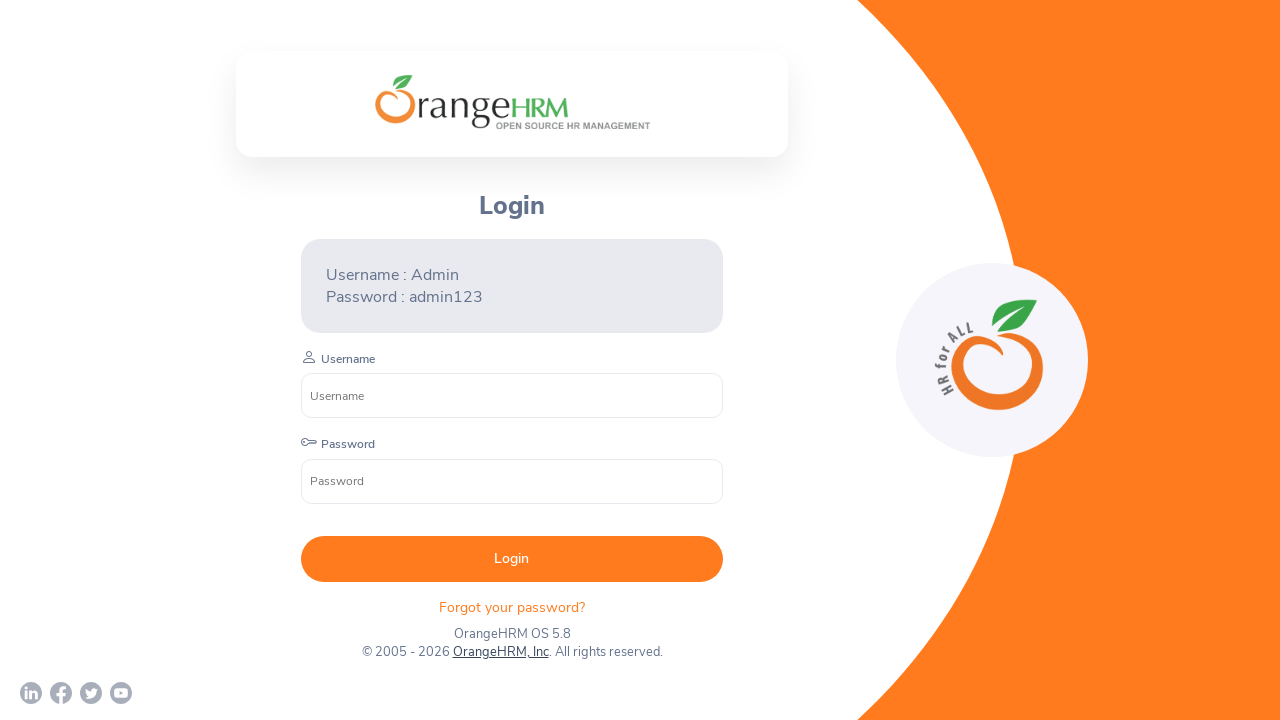

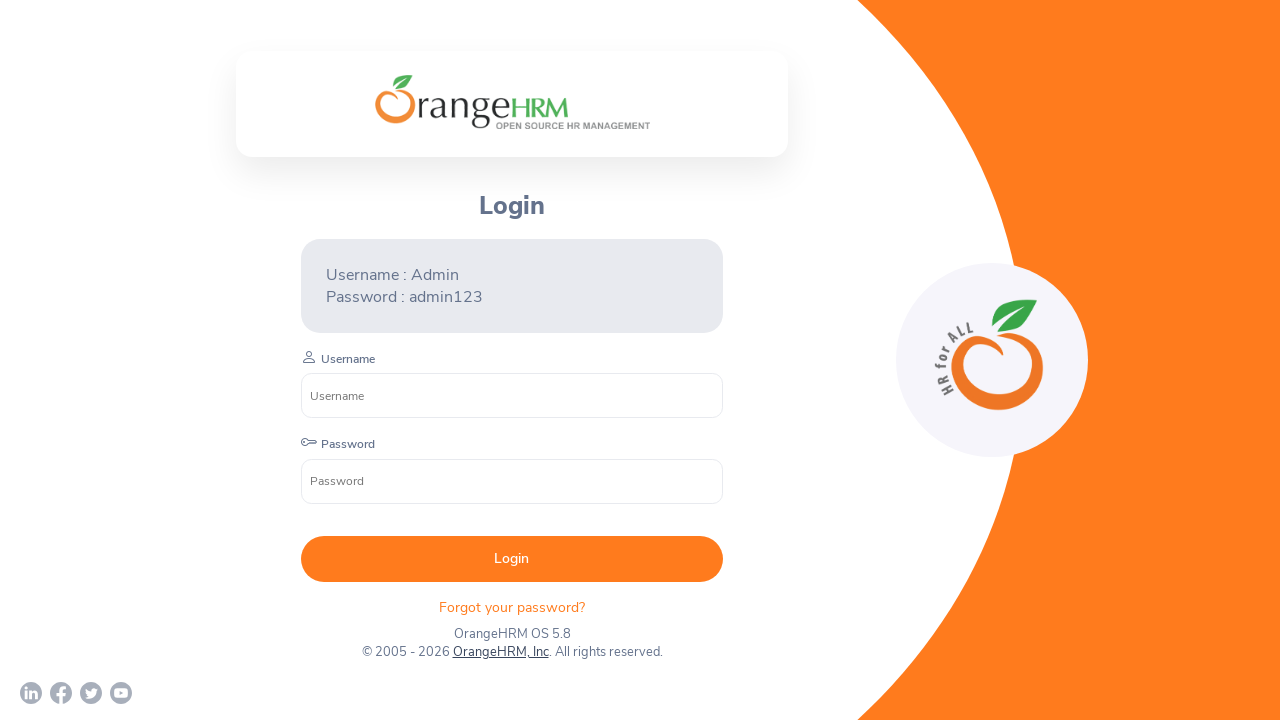